Clicks on the "easy" difficulty label link and verifies navigation to the easy projects page by checking the page title

Starting URL: https://thecode.media/good-tester/

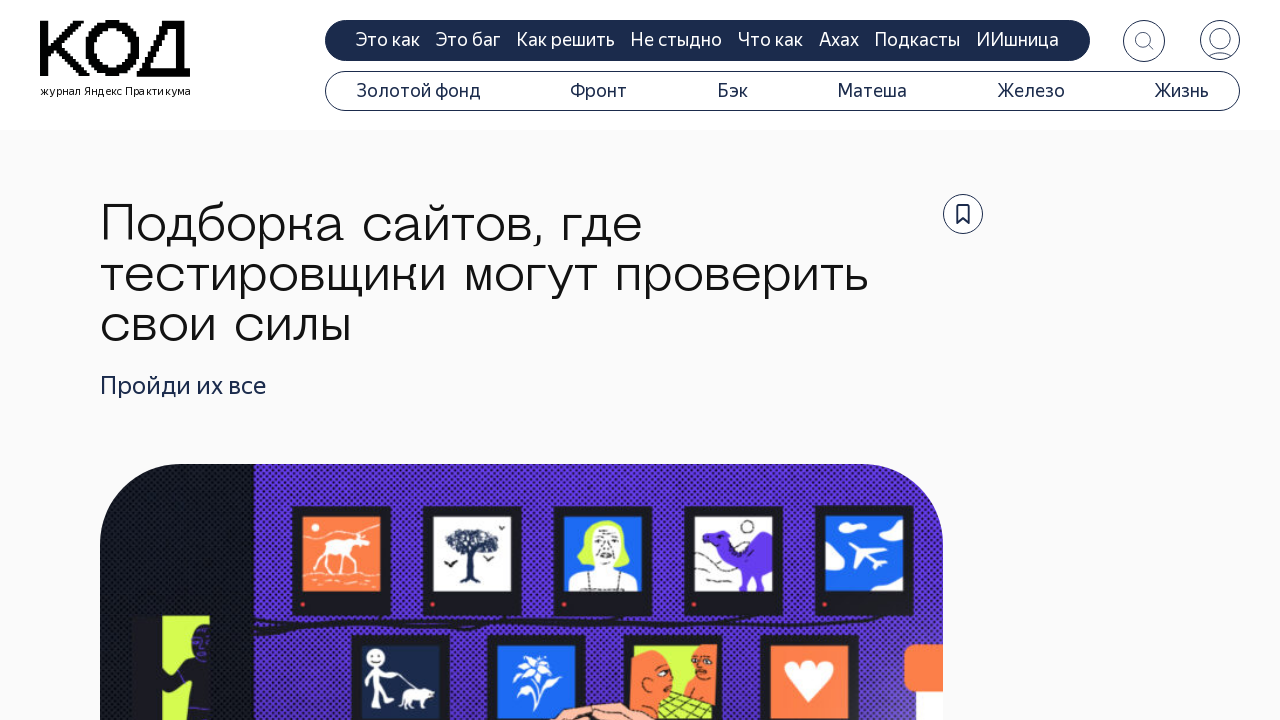

Article header loaded successfully
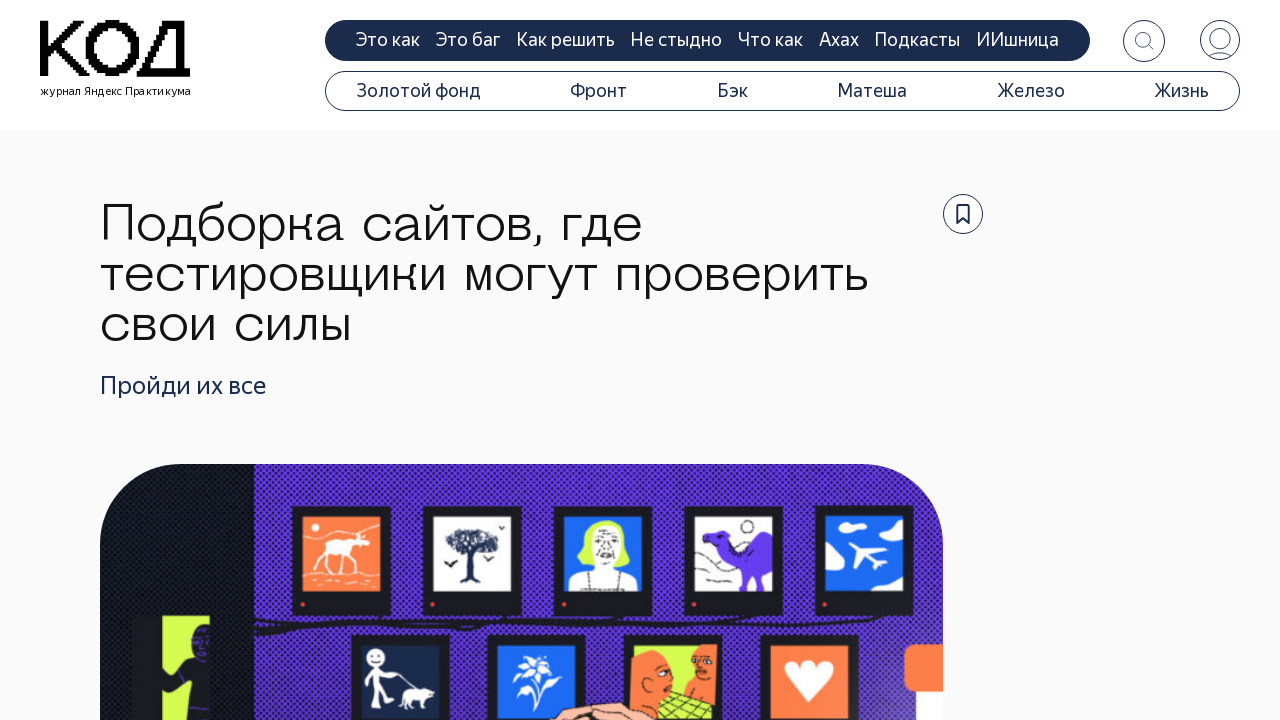

Clicked on the 'easy' difficulty label link at (782, 393) on #body > article > div:nth-child(1) > div.article-header > div.article-header-top
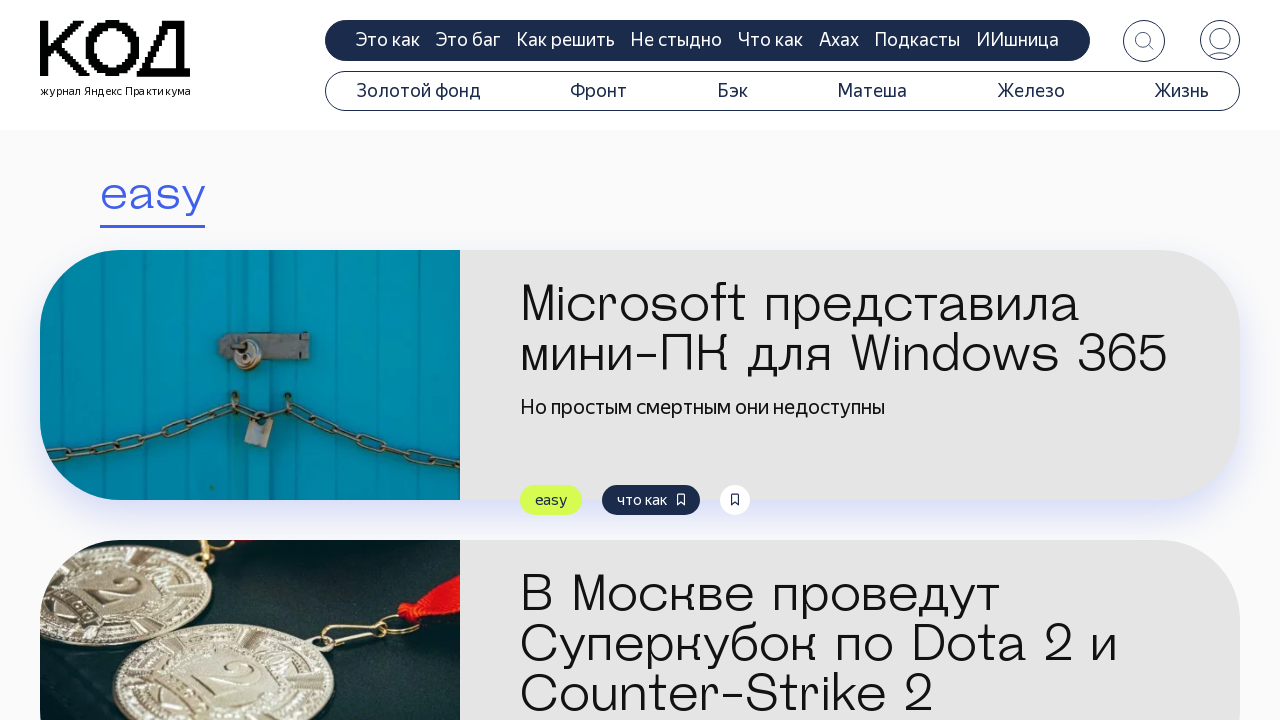

Page navigation completed and DOM content loaded
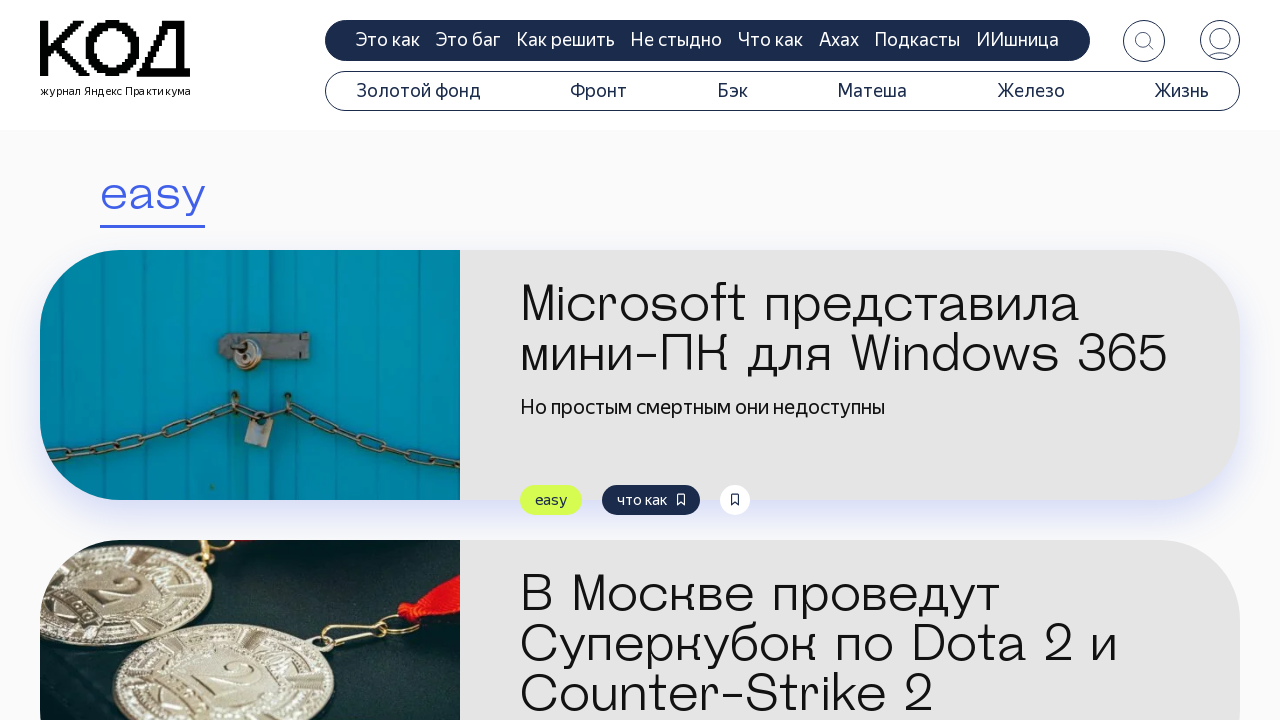

Verified page title matches 'Проекты и задачки уровня easy — Журнал «Код» программирование без снобизма'
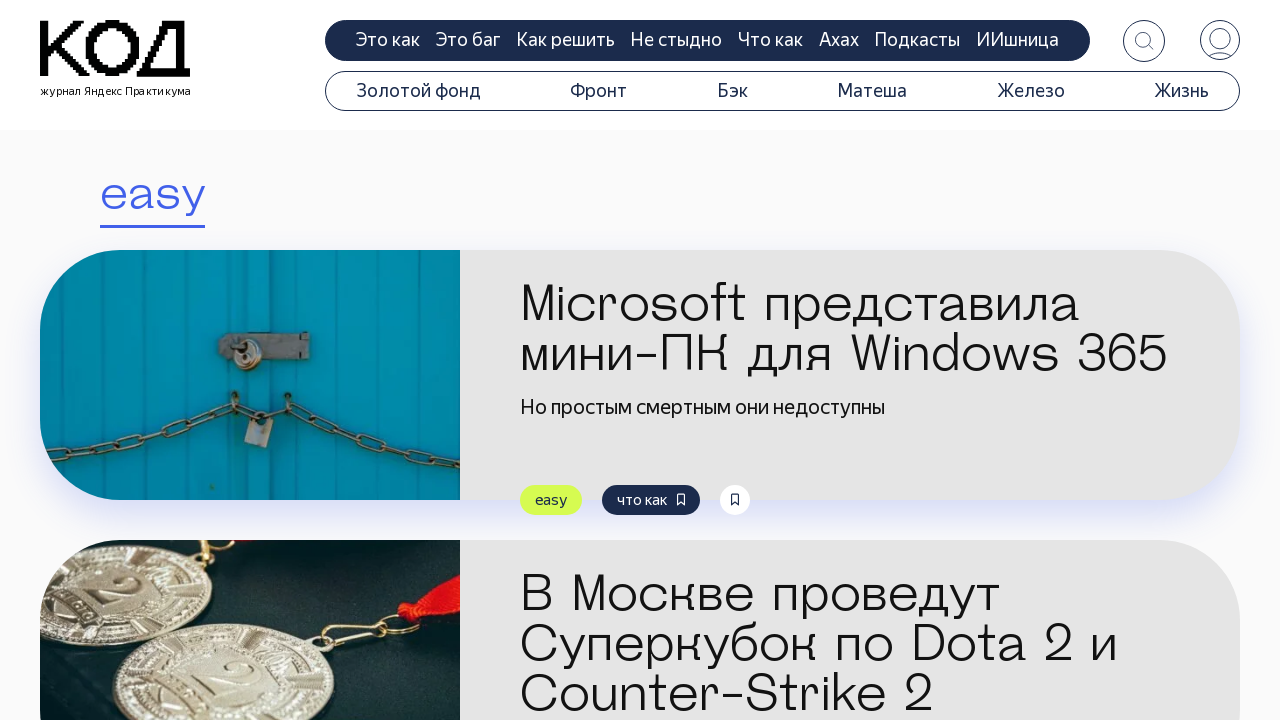

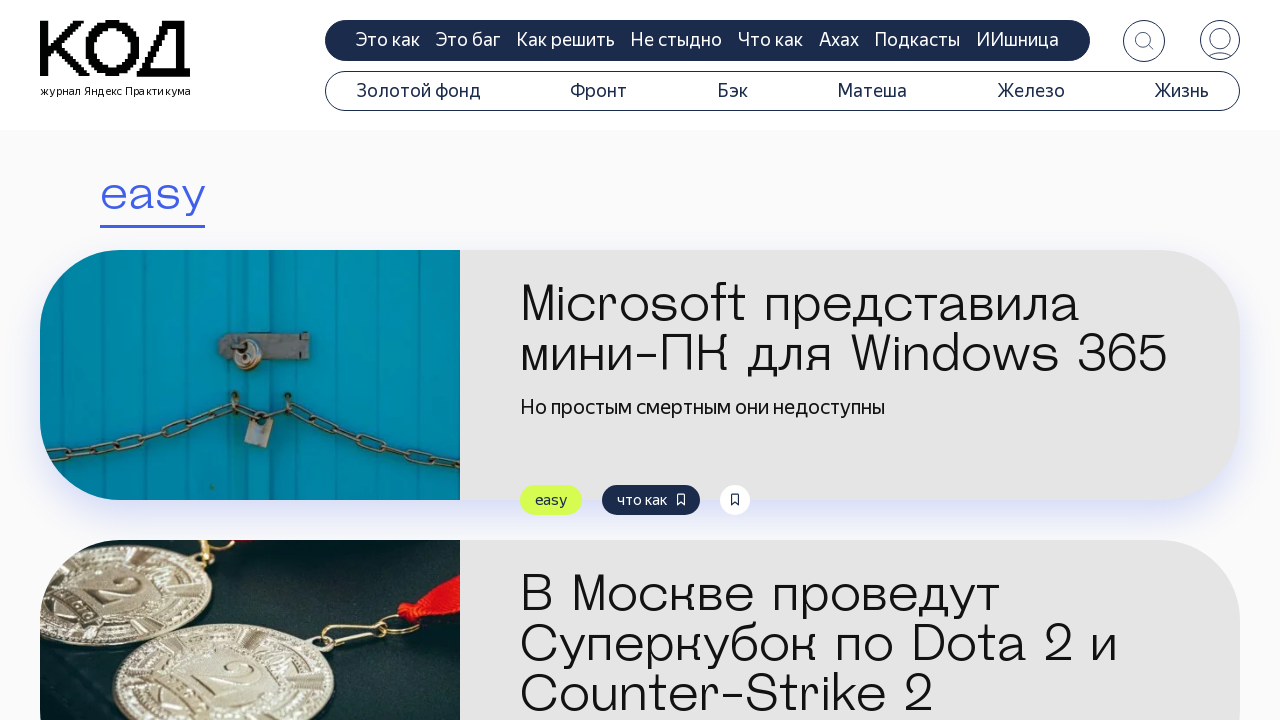